Tests multiplication operation on calculator by clicking 6 * 4 and verifying result equals 24

Starting URL: https://testpages.eviltester.com/styled/apps/calculator.html

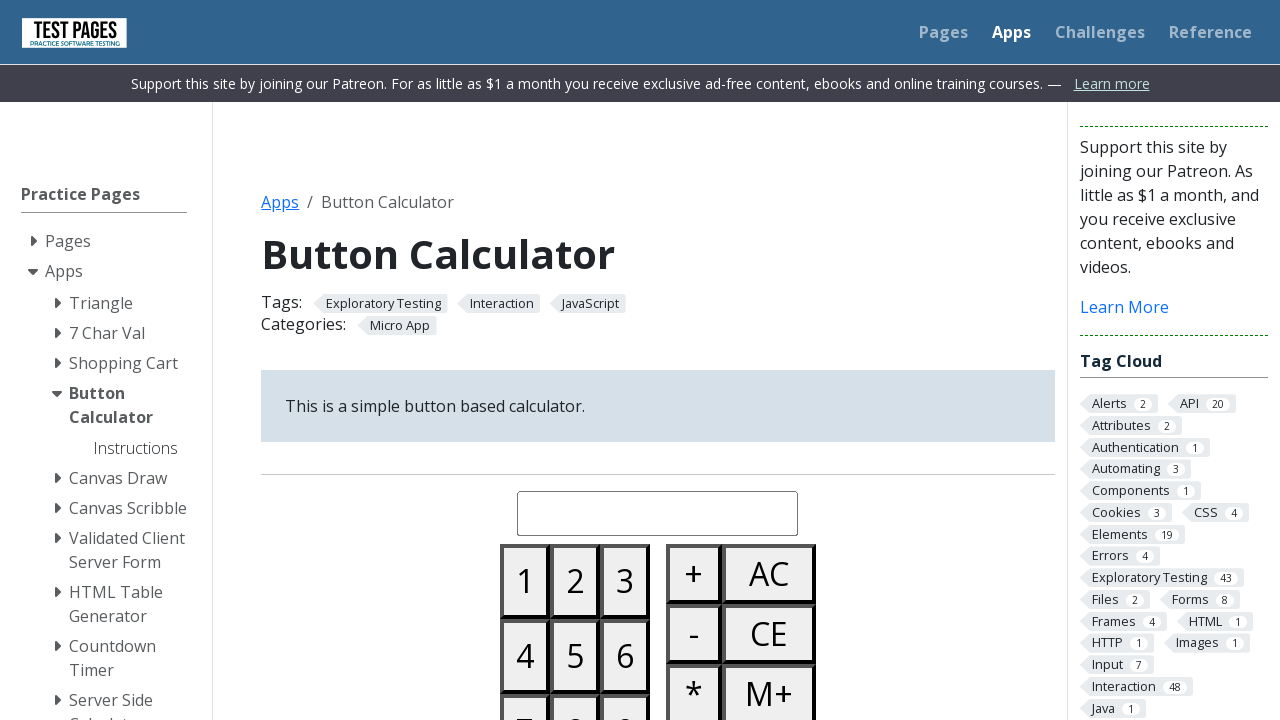

Clicked all clear button to reset calculator at (769, 574) on #buttonallclear
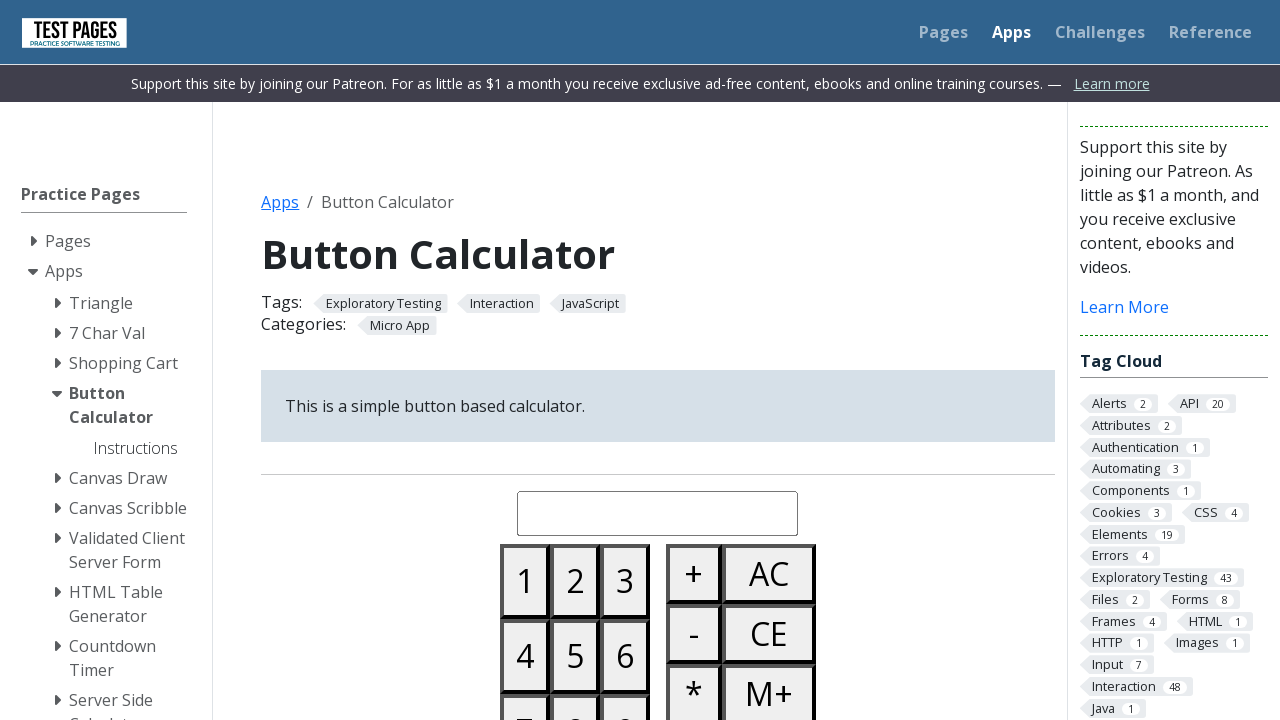

Clicked number 6 at (625, 656) on #button06
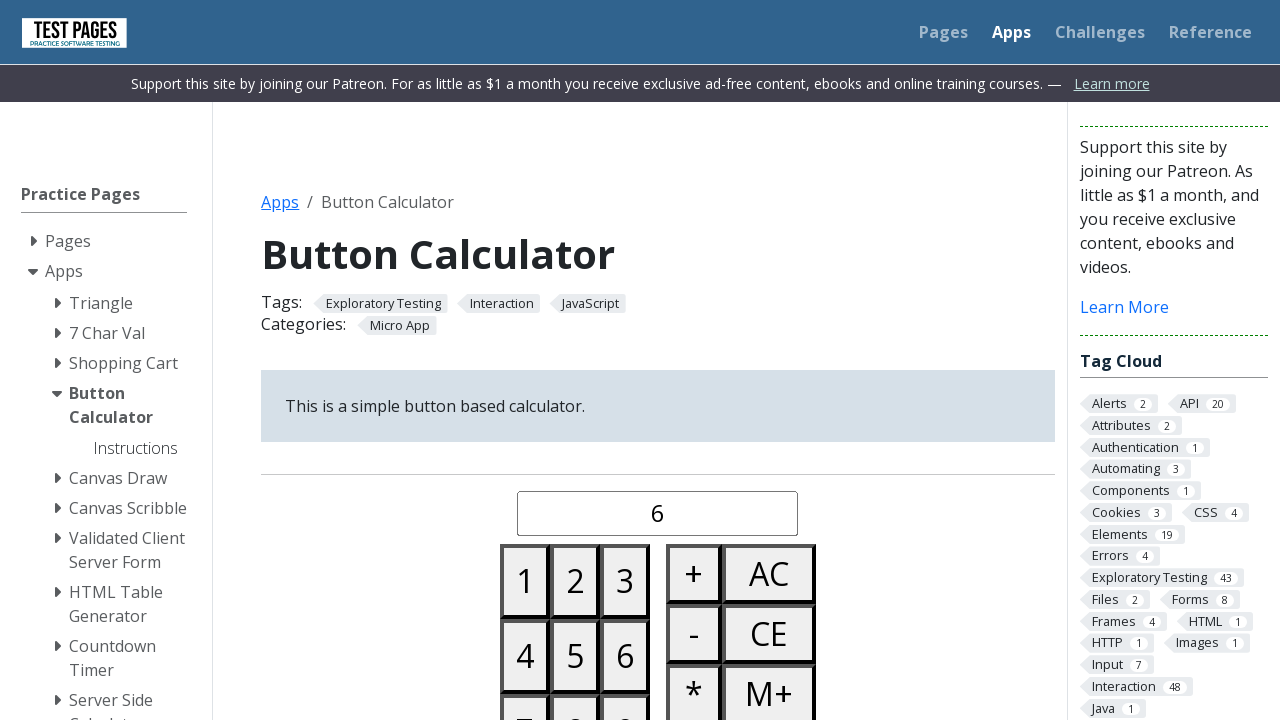

Clicked multiply button at (694, 690) on #buttonmultiply
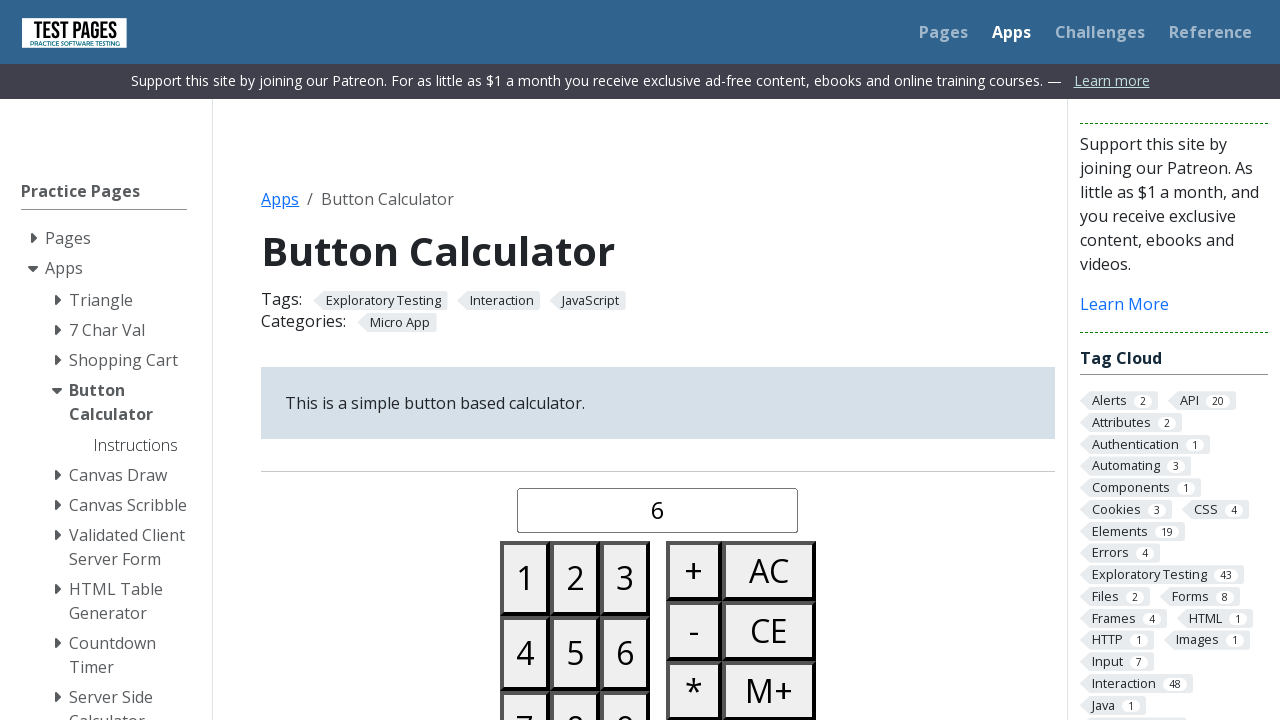

Clicked number 4 at (525, 653) on #button04
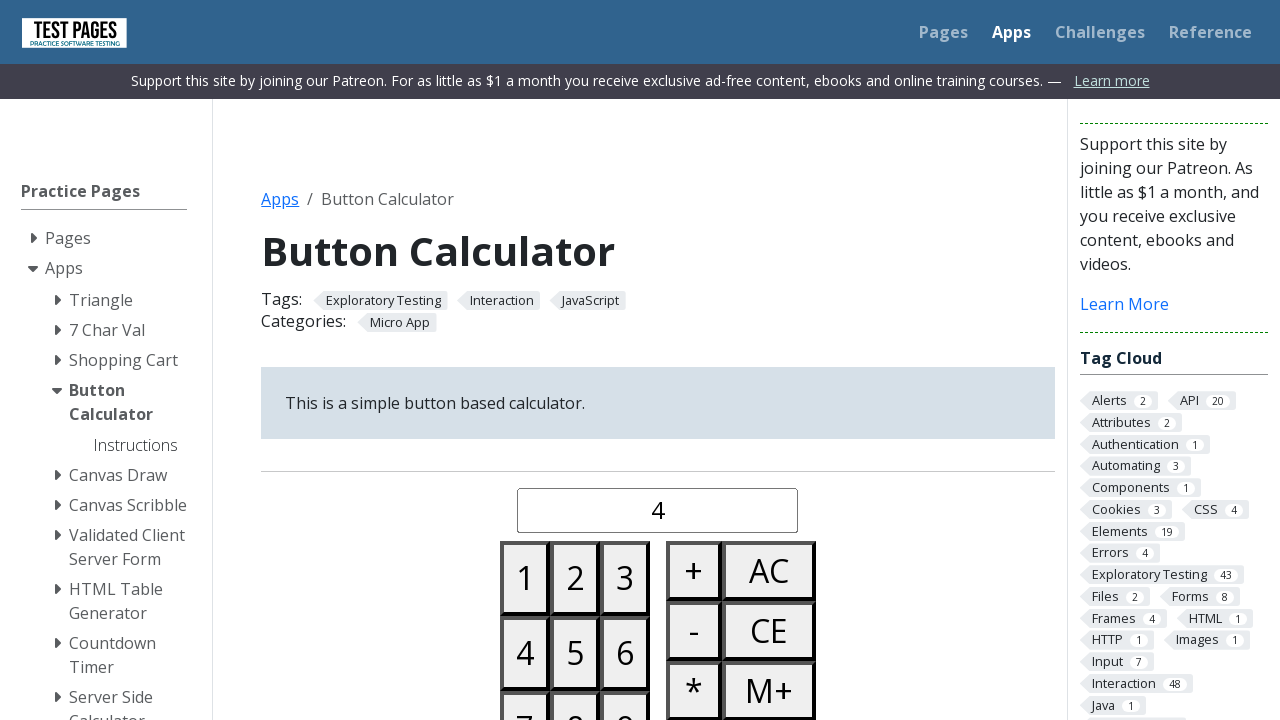

Clicked equals button to compute result at (694, 360) on #buttonequals
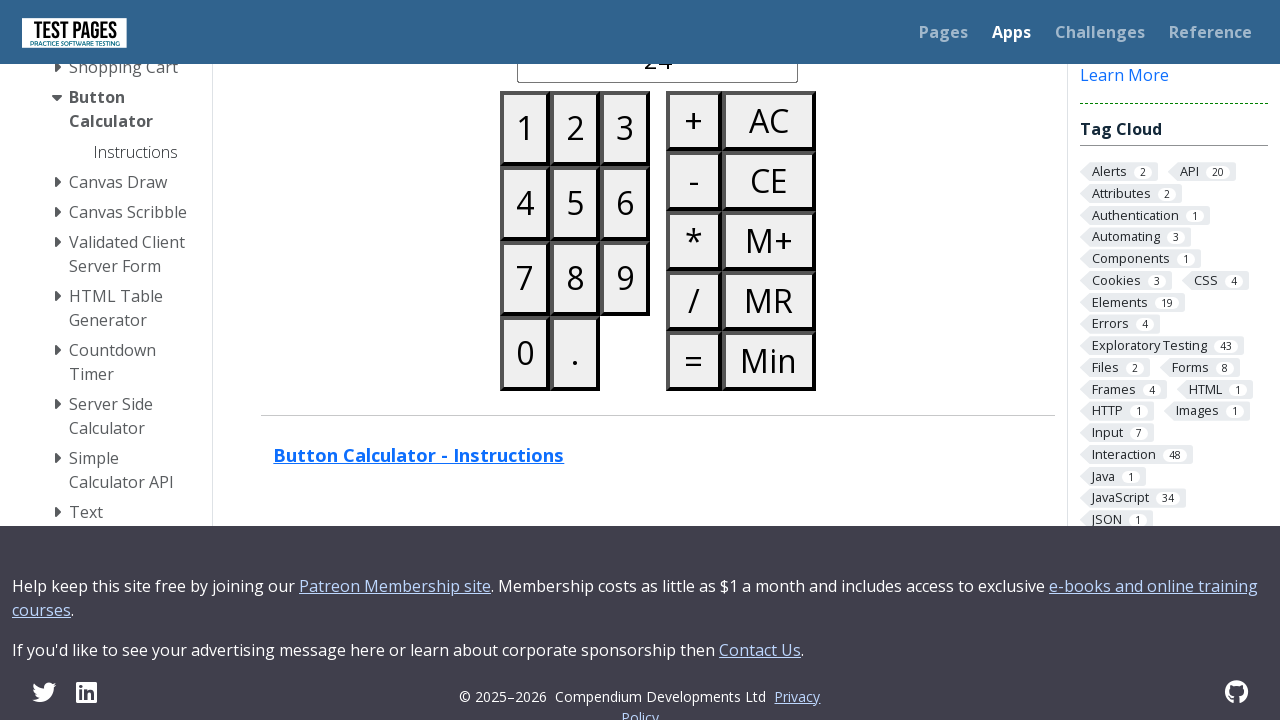

Verified calculator result equals 24
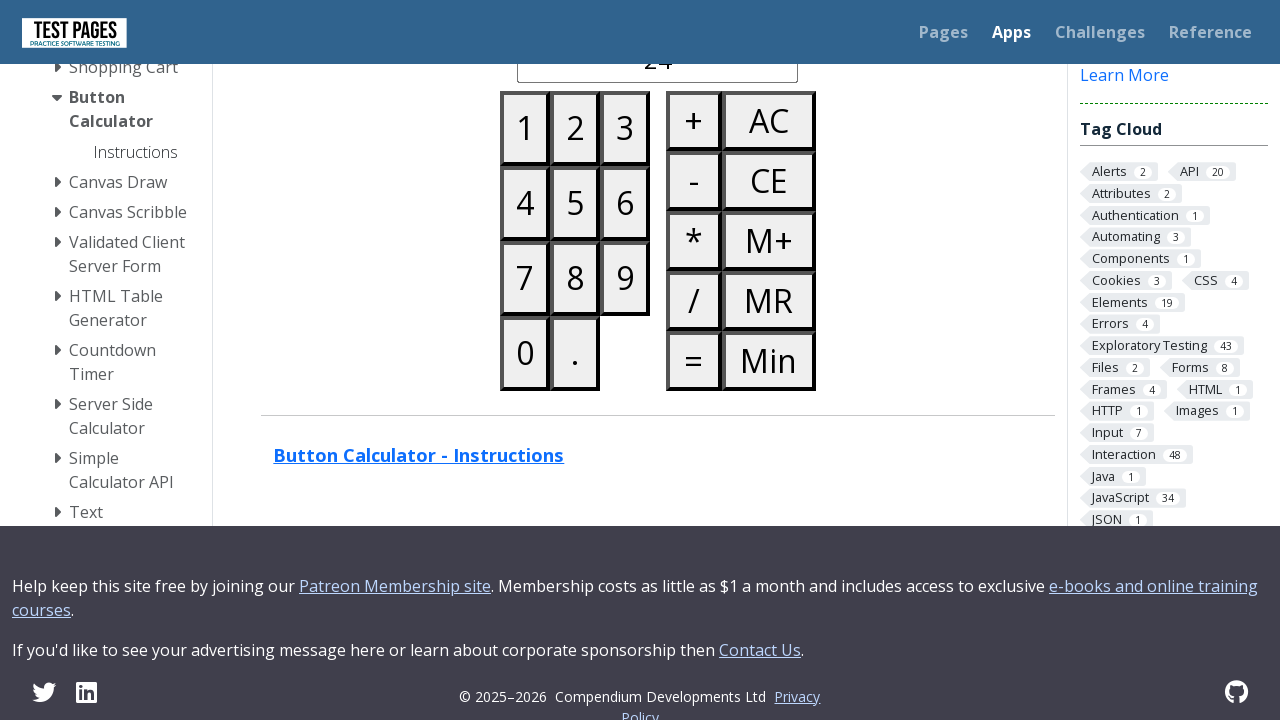

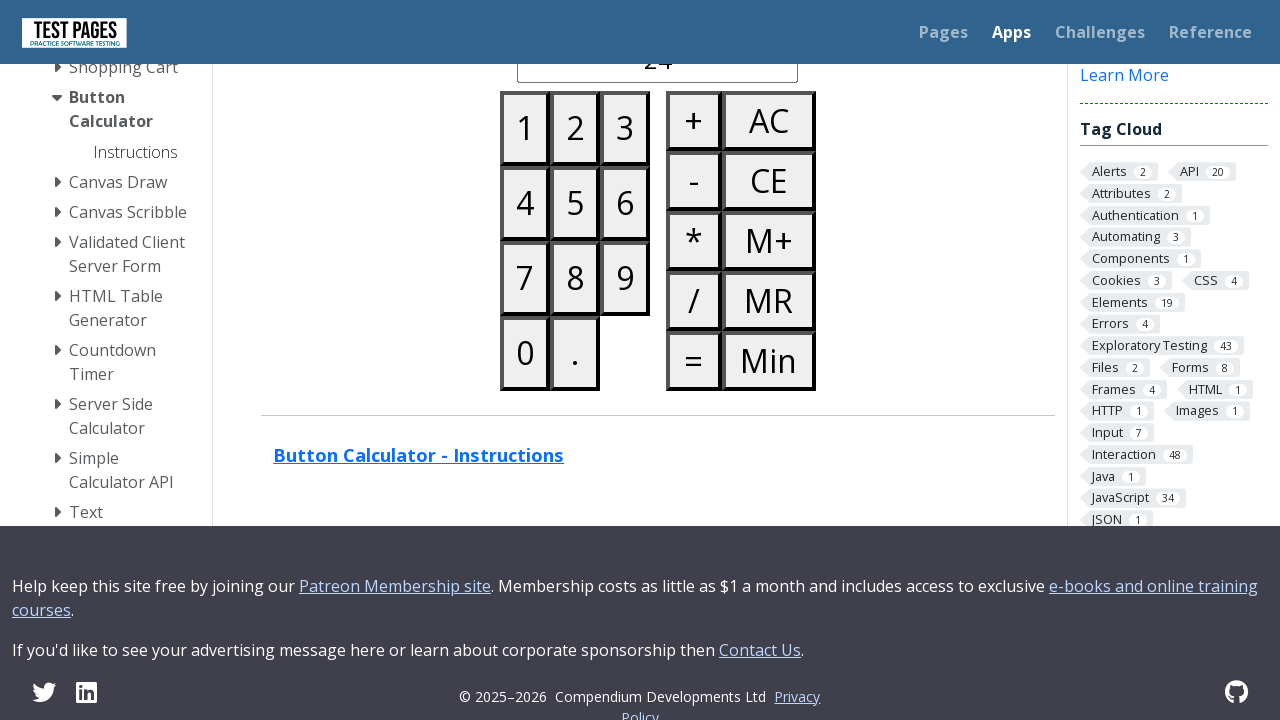